Tests jQuery UI custom dropdown menus by selecting different options from speed, number, and salutation dropdowns and verifying the selected values.

Starting URL: https://jqueryui.com/resources/demos/selectmenu/default.html

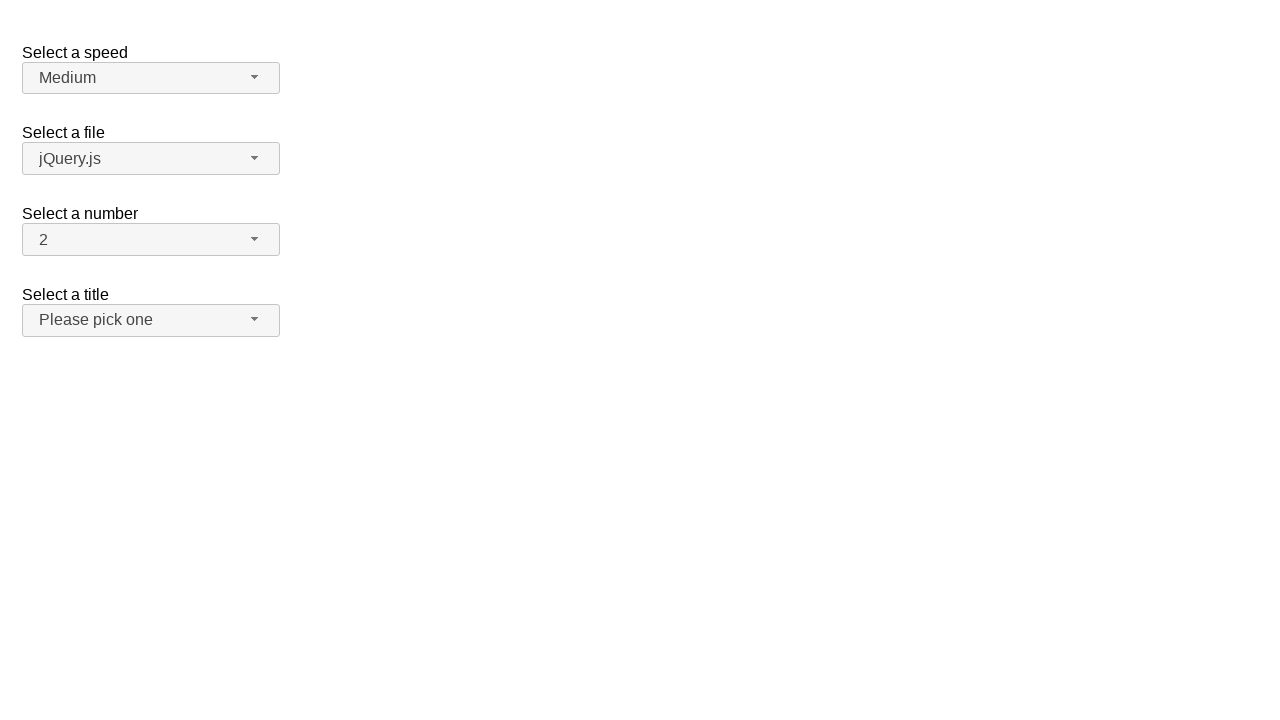

Clicked speed dropdown button at (151, 78) on span#speed-button
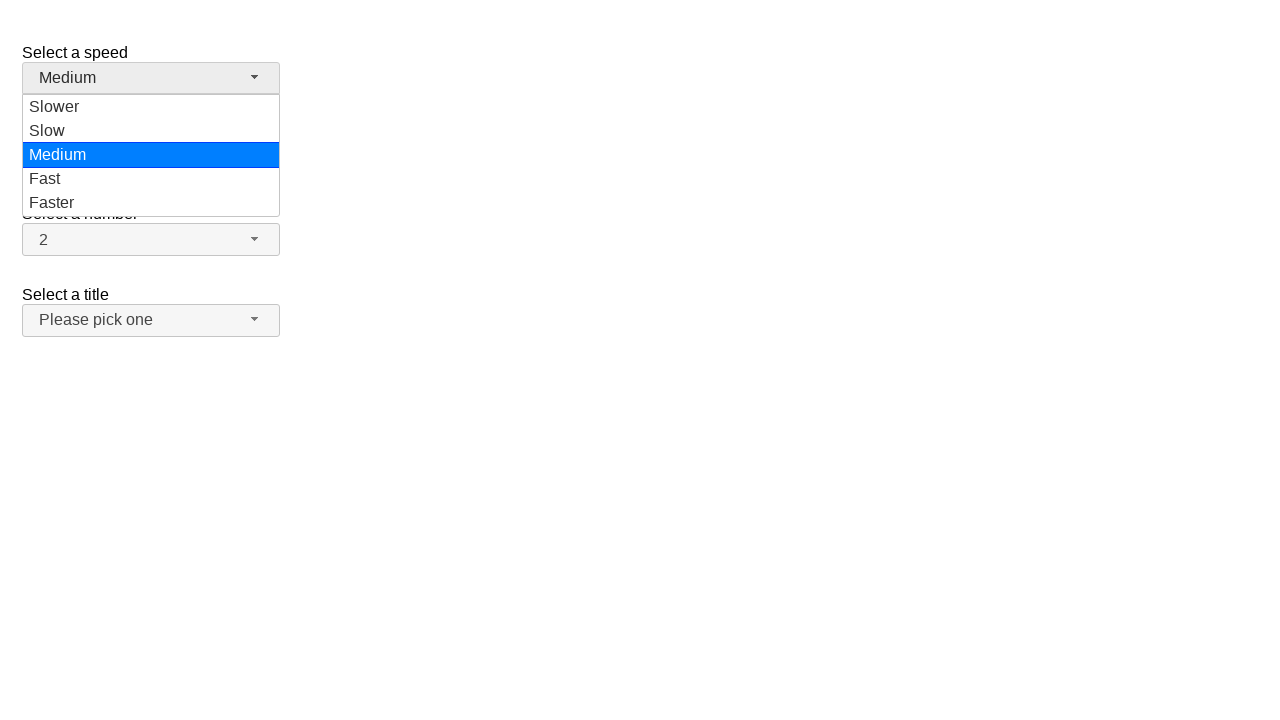

Speed dropdown menu loaded
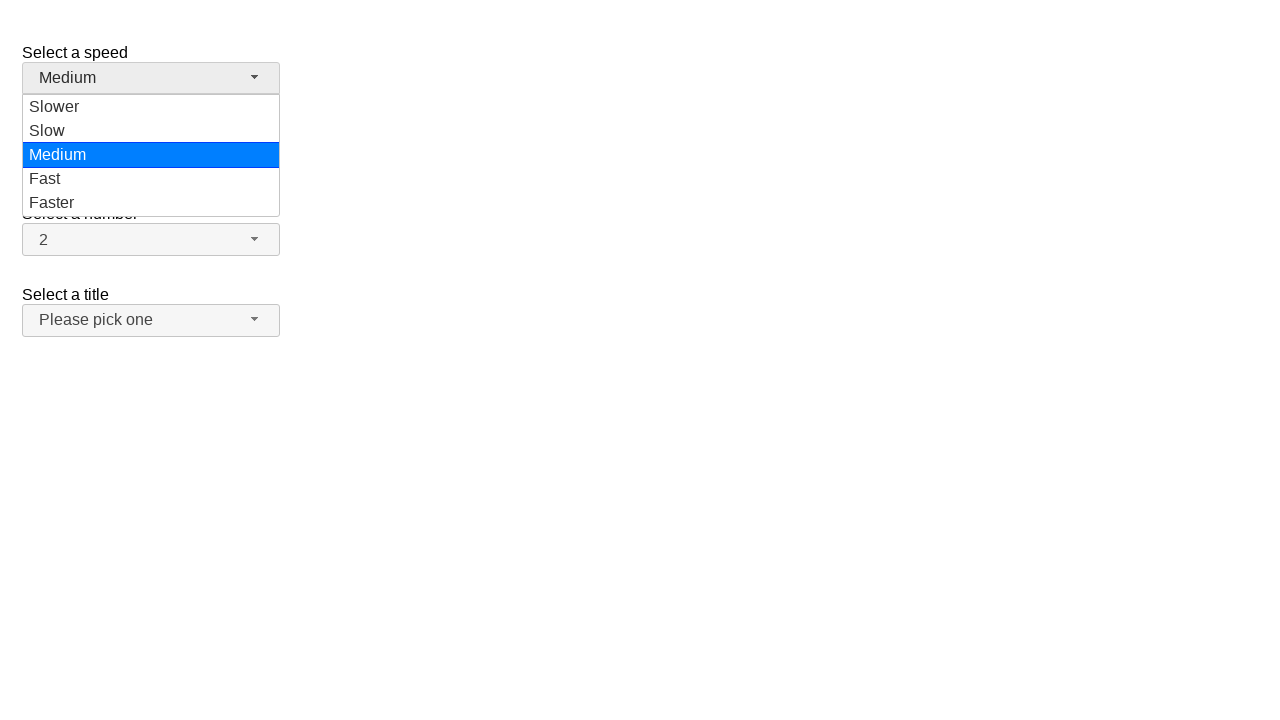

Selected 'Faster' from speed dropdown at (151, 203) on ul#speed-menu li div:has-text('Faster')
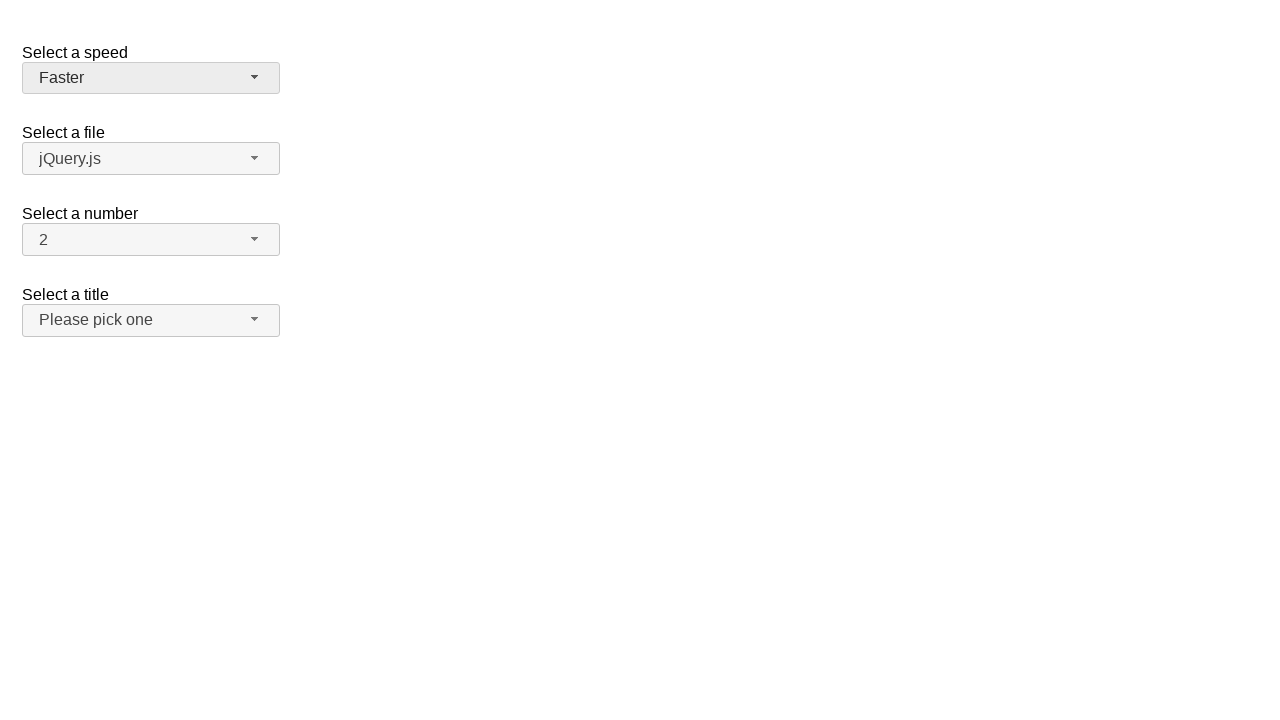

Verified speed selection is 'Faster'
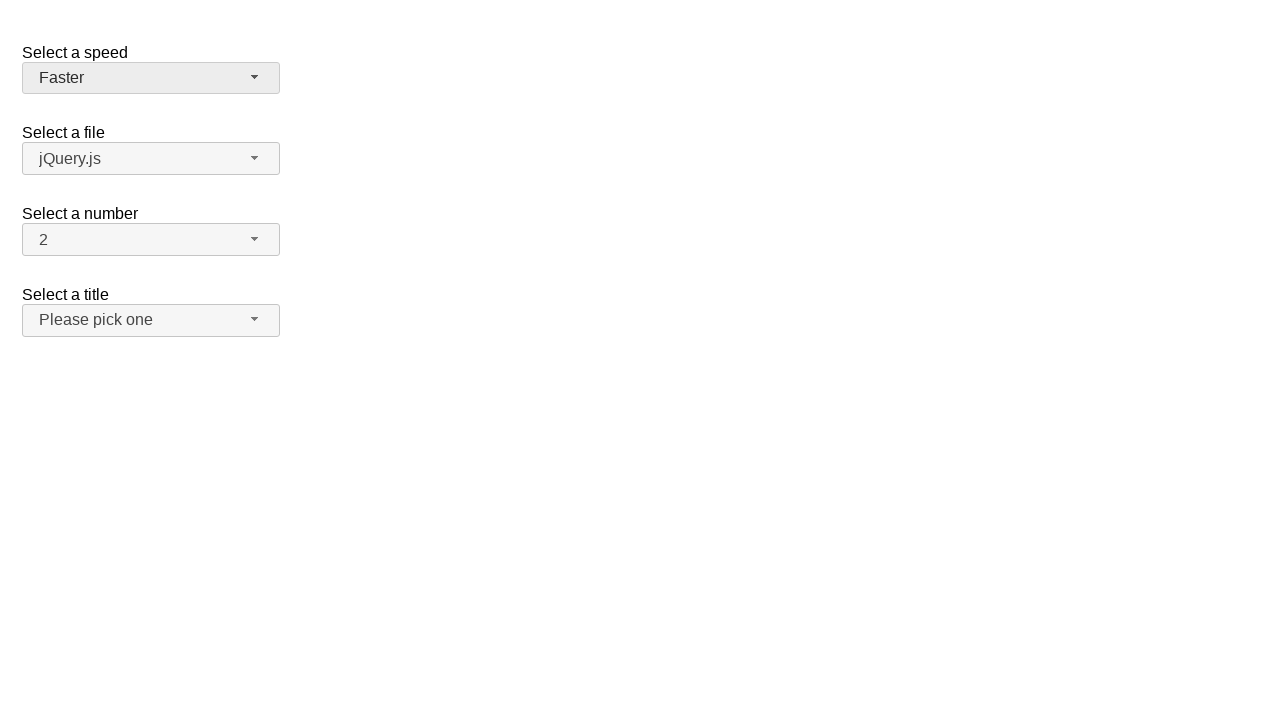

Clicked number dropdown button at (151, 240) on span#number-button
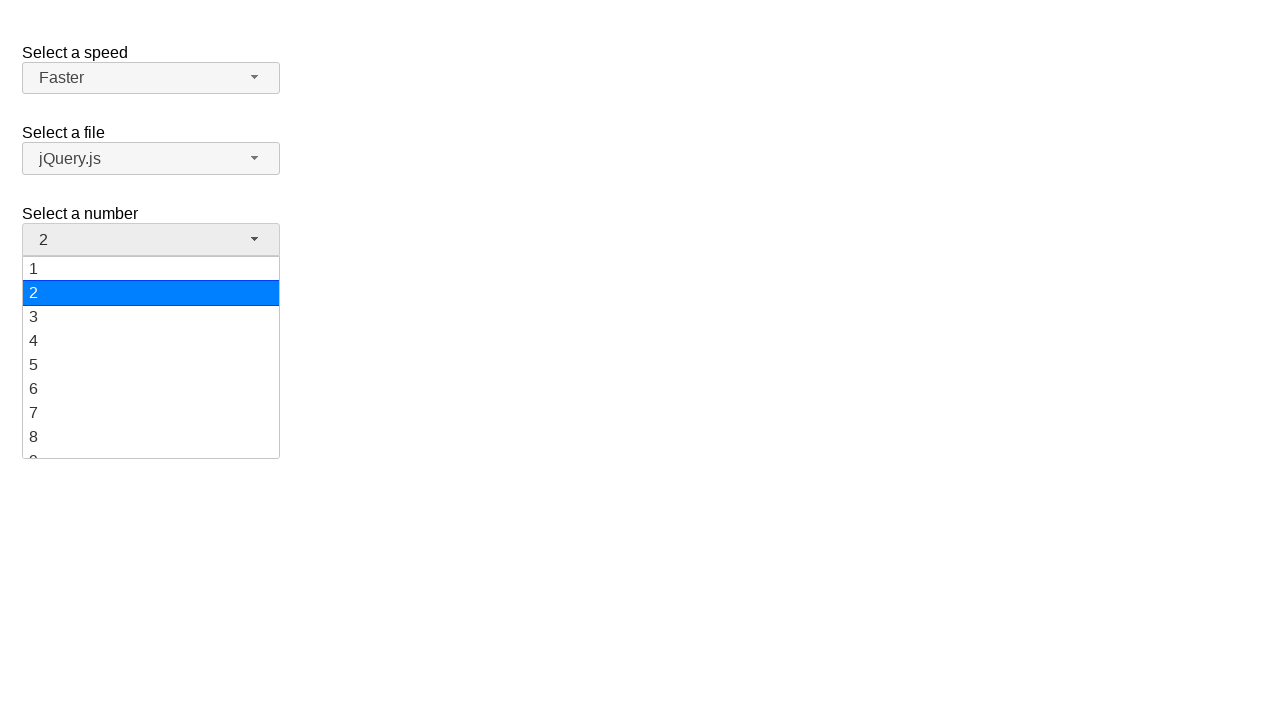

Number dropdown menu loaded
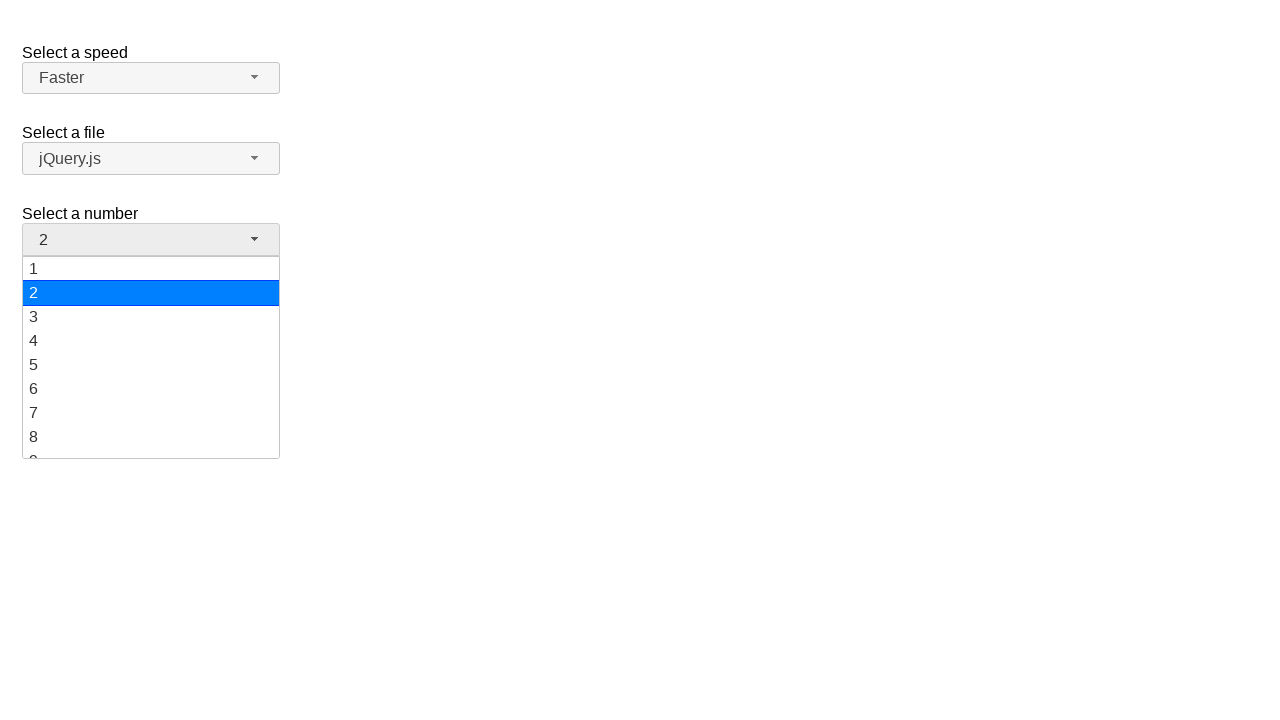

Selected '5' from number dropdown at (151, 365) on ul#number-menu li:has-text('5')
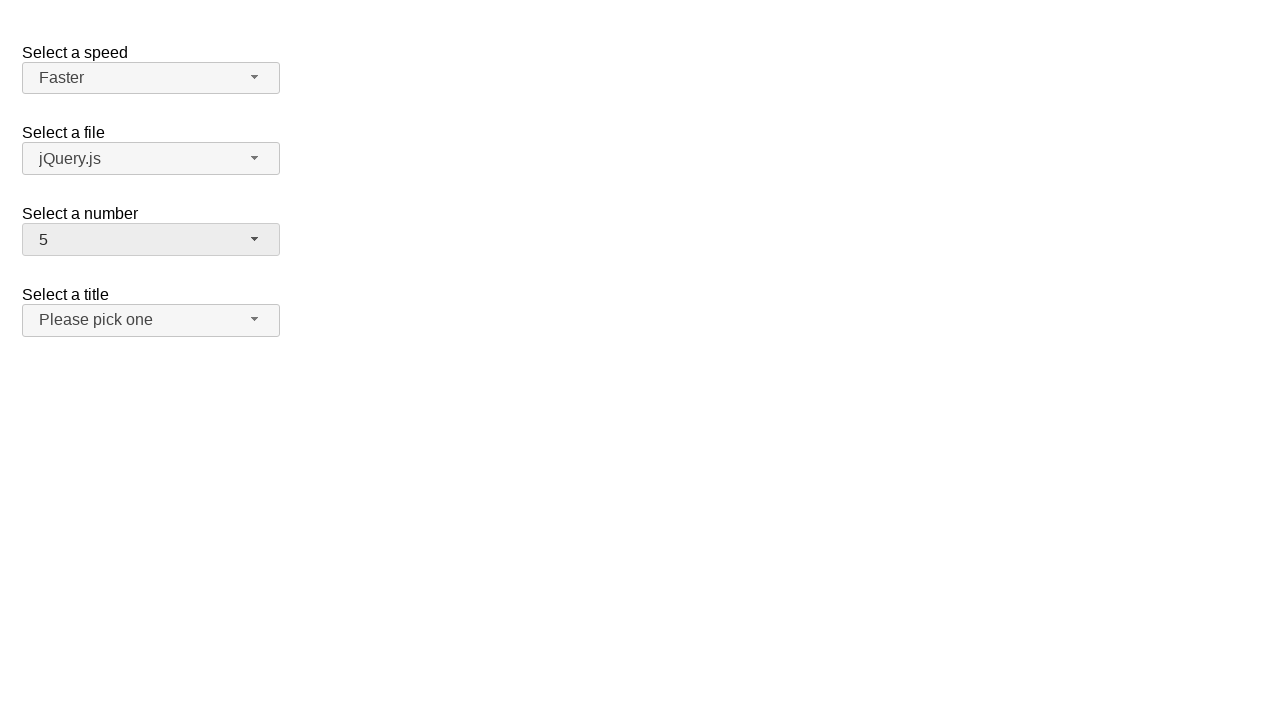

Verified number selection is '5'
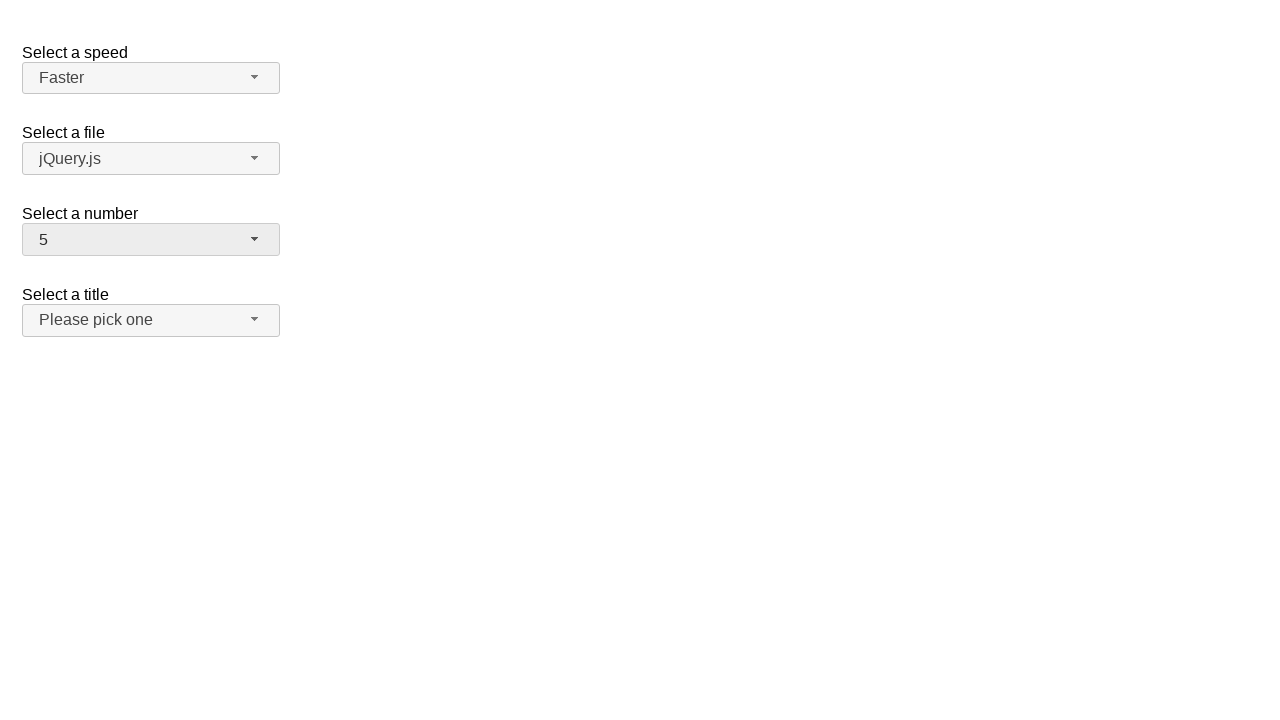

Clicked salutation dropdown button at (151, 320) on span#salutation-button
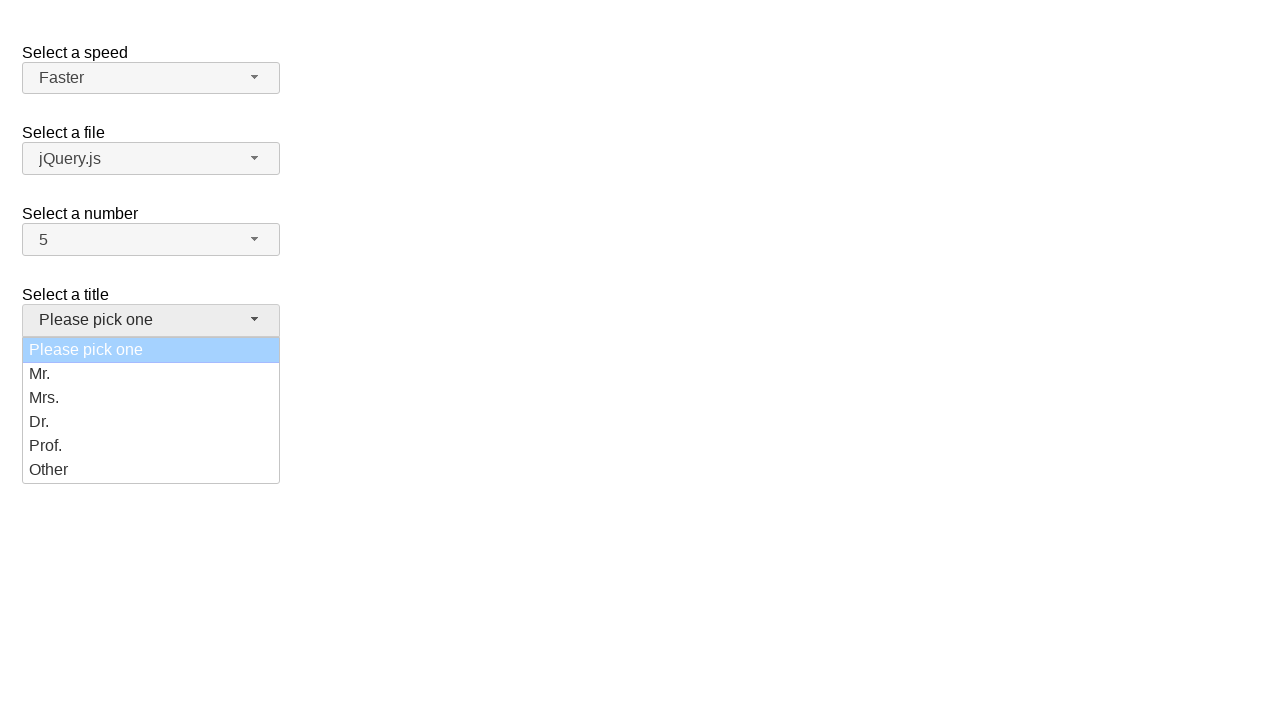

Salutation dropdown menu loaded
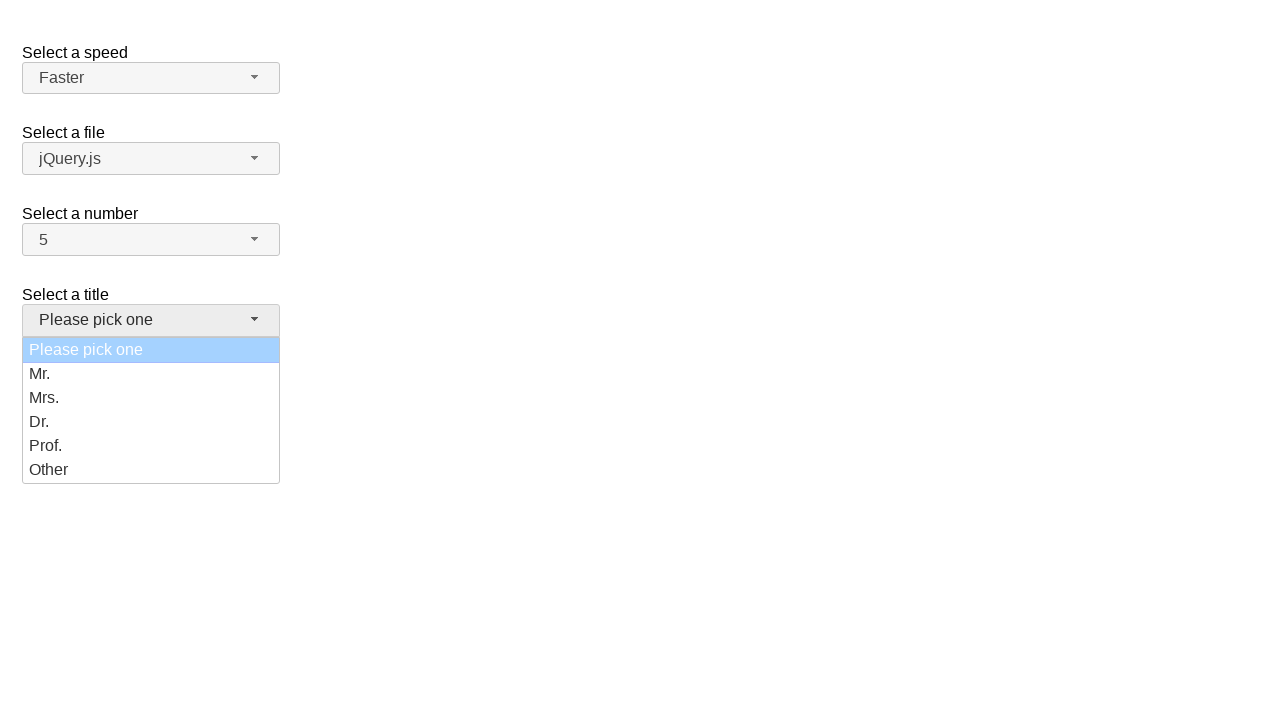

Selected 'Mrs.' from salutation dropdown at (151, 398) on ul#salutation-menu li.ui-menu-item:has-text('Mrs.')
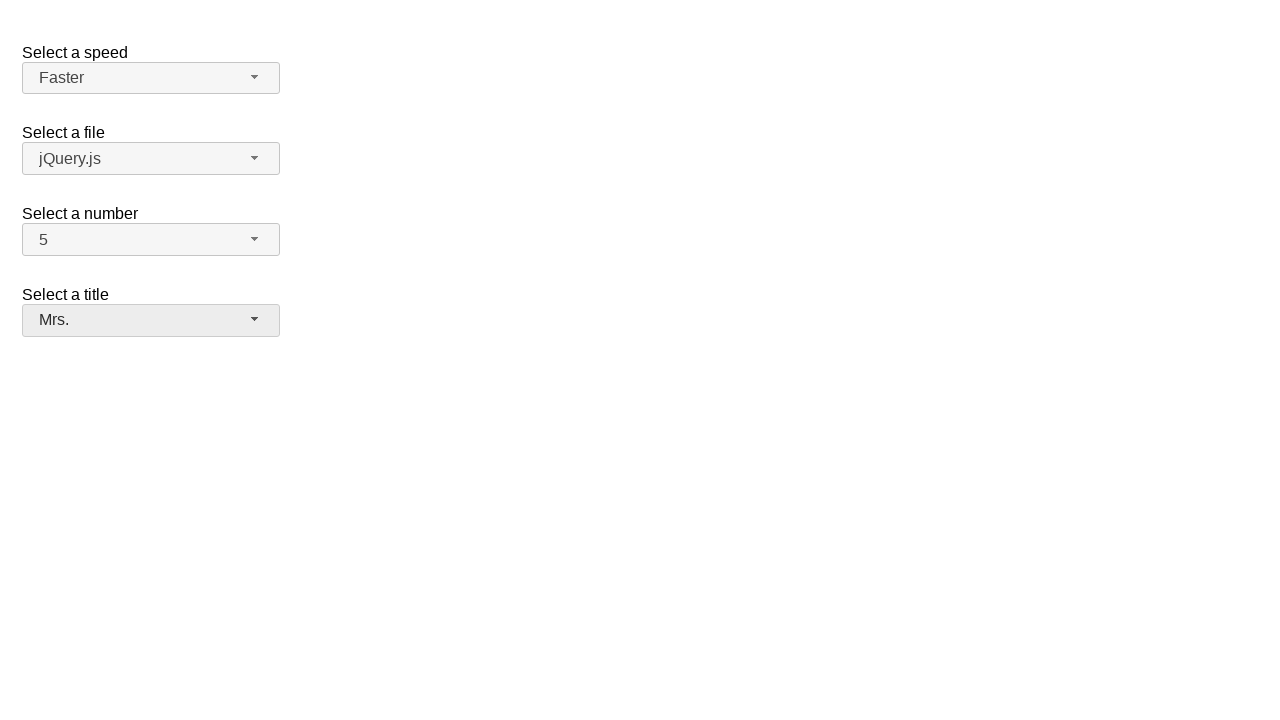

Verified salutation selection is 'Mrs.'
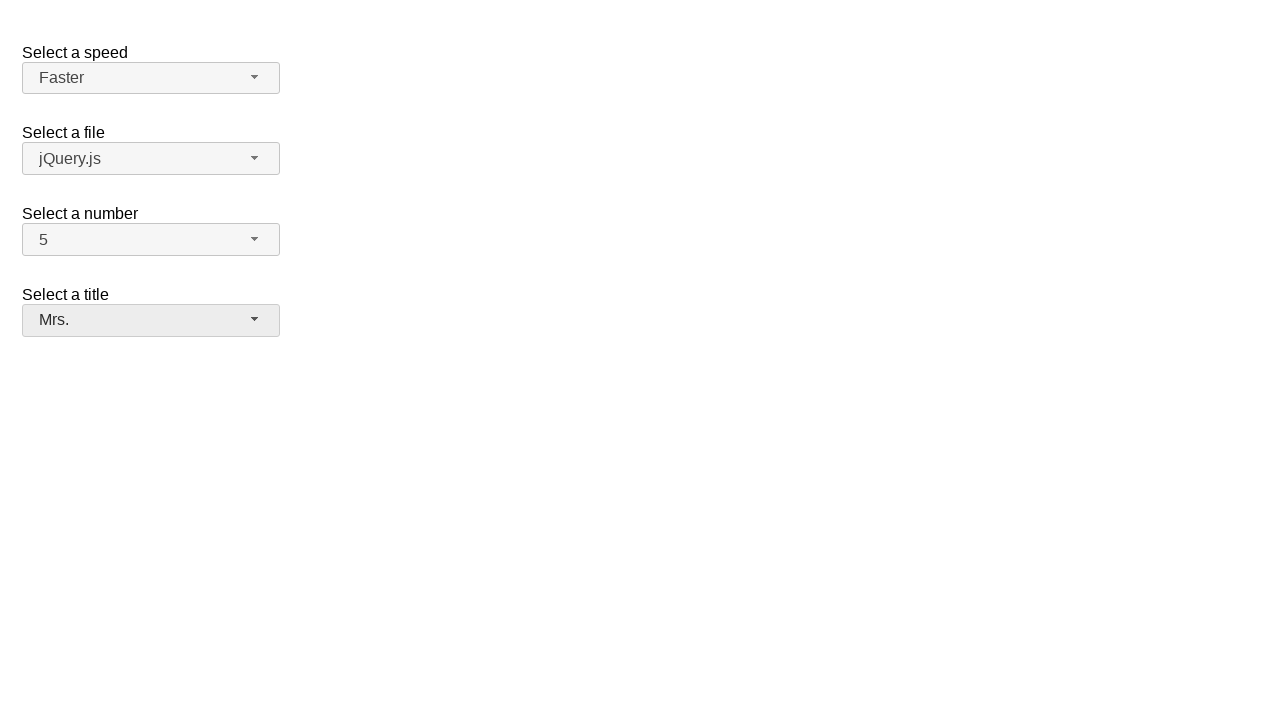

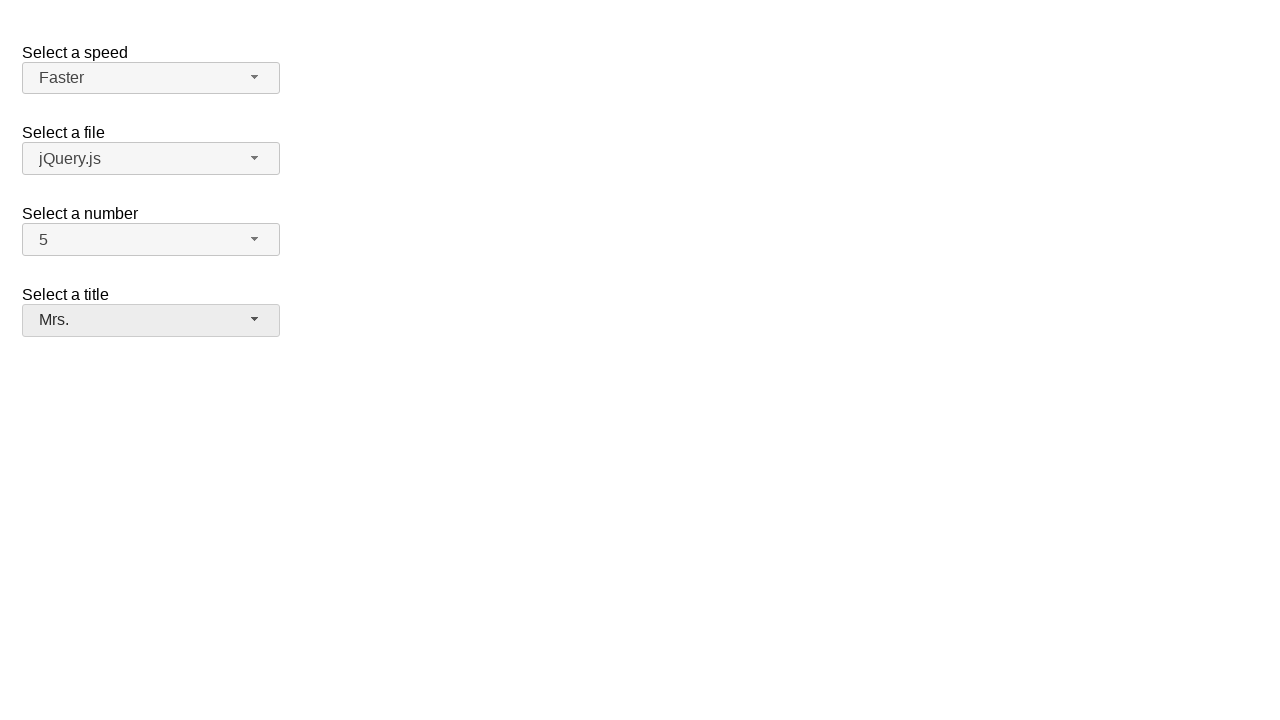